Visits a specific token asset page (token 1 from sub0) and verifies it loads successfully.

Starting URL: https://real.sovereignnature.com/assets/did:asset:deep:polkadot.asset-hub:13:1

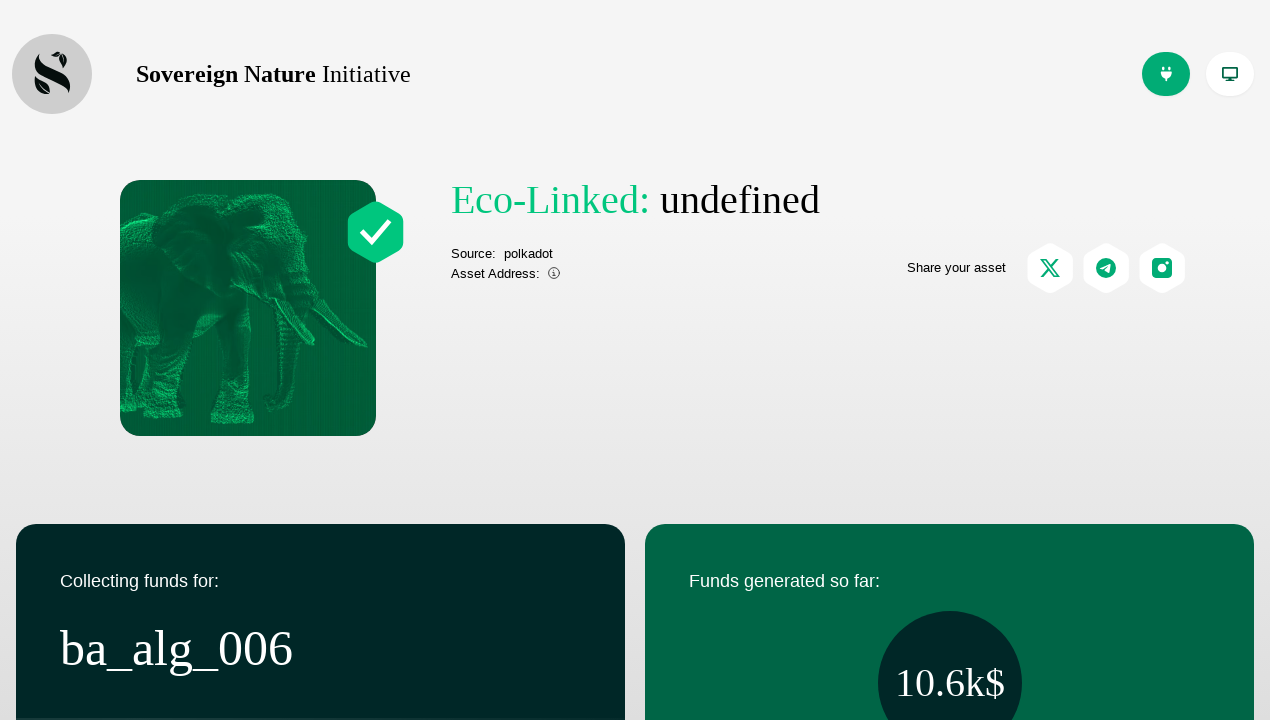

Page fully loaded
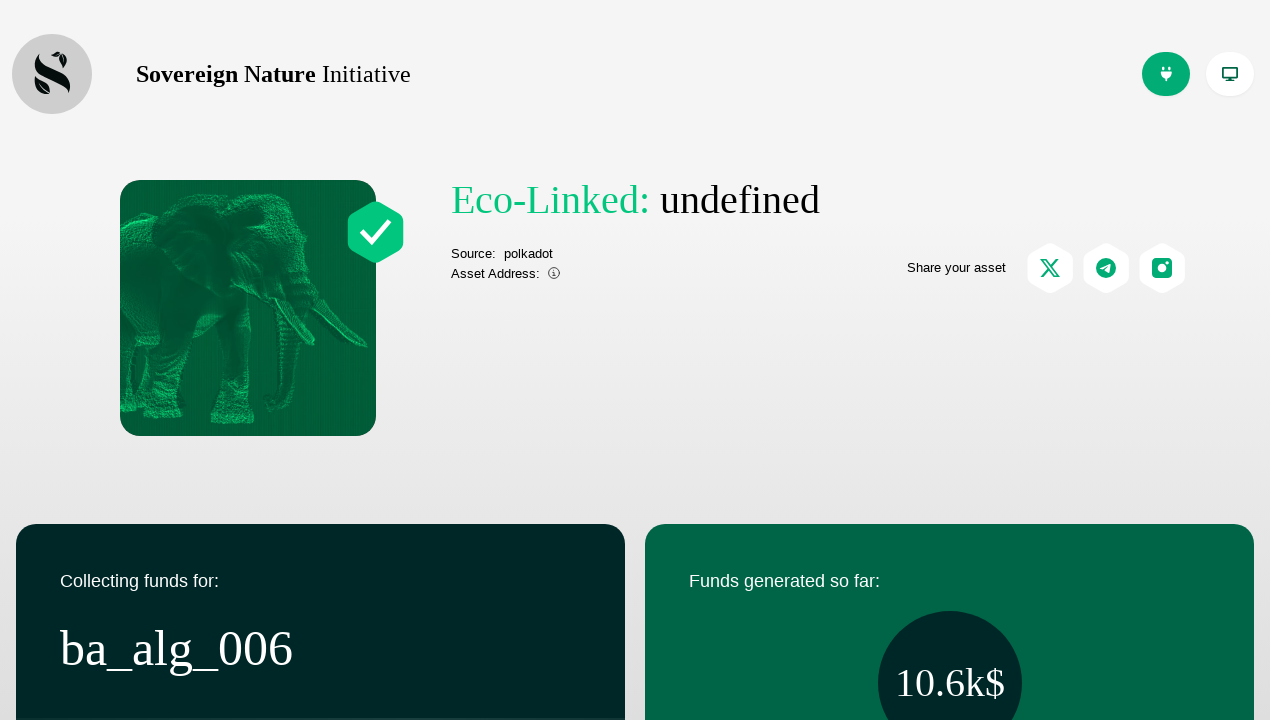

Token 1 asset page from sub0 loaded successfully with body content present
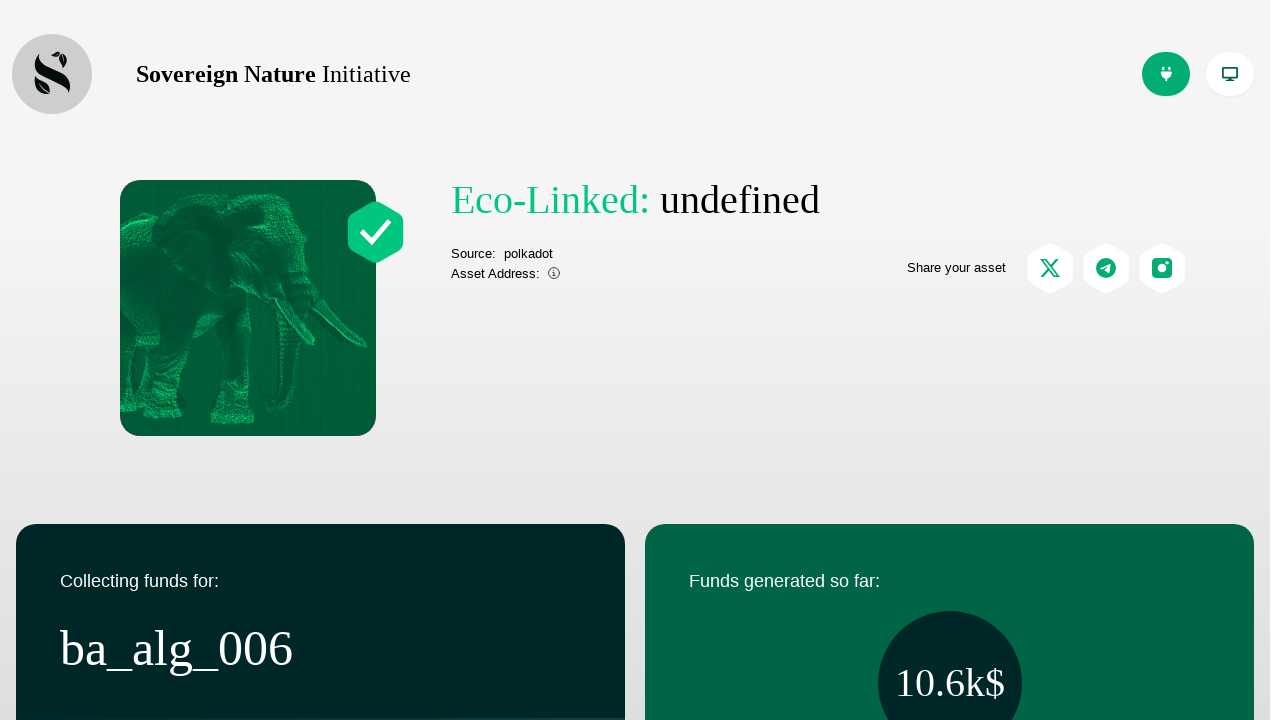

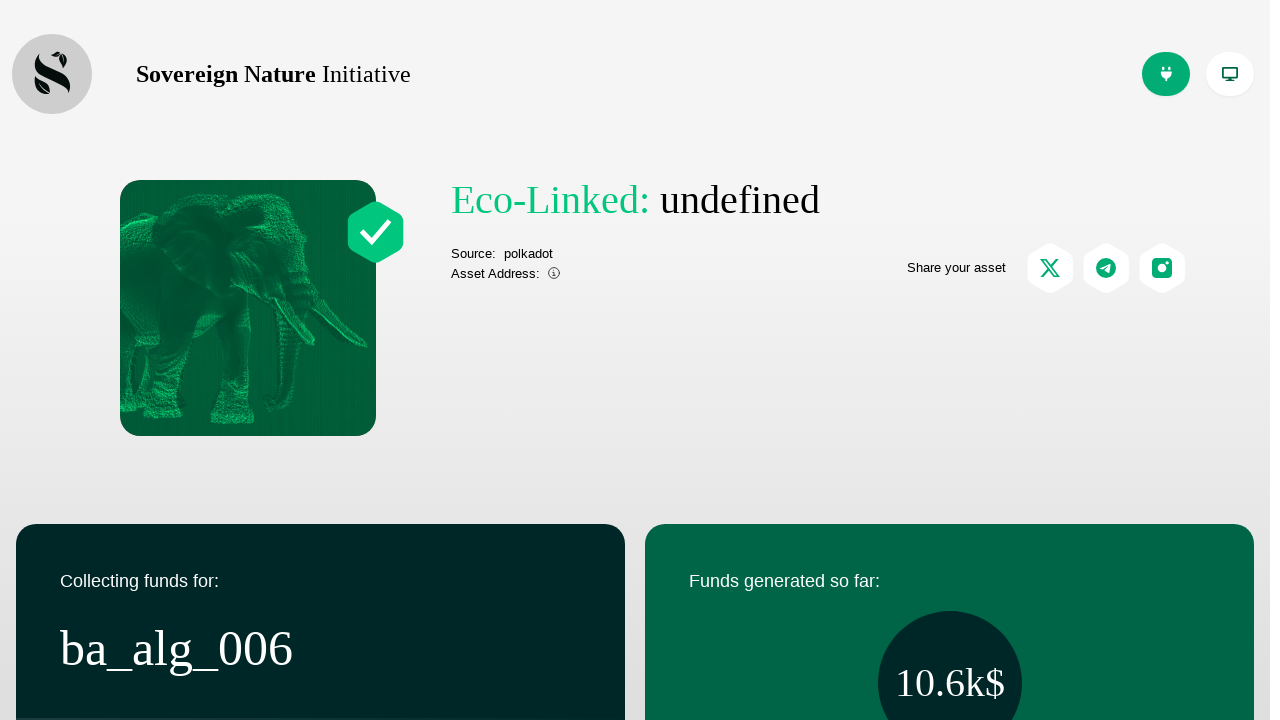